Navigates to codecept.io and verifies the current URL contains codecept.io

Starting URL: https://codecept.io/

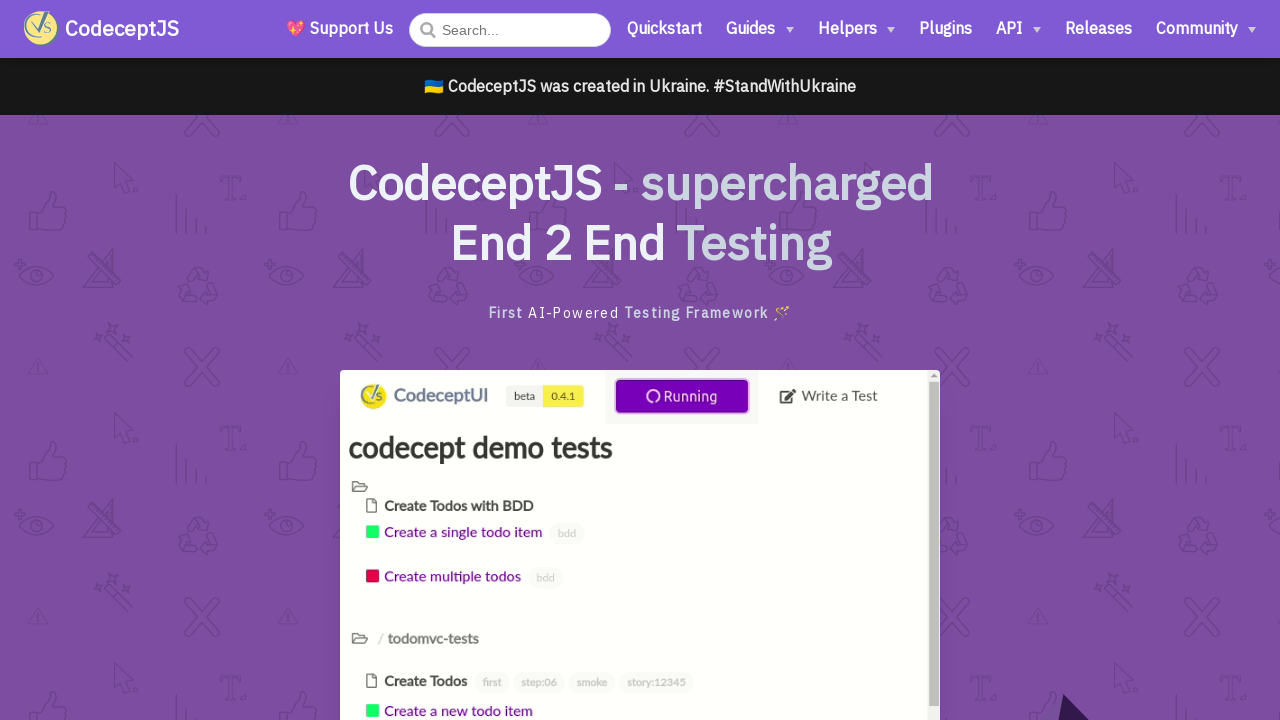

Verified that current URL contains codecept.io
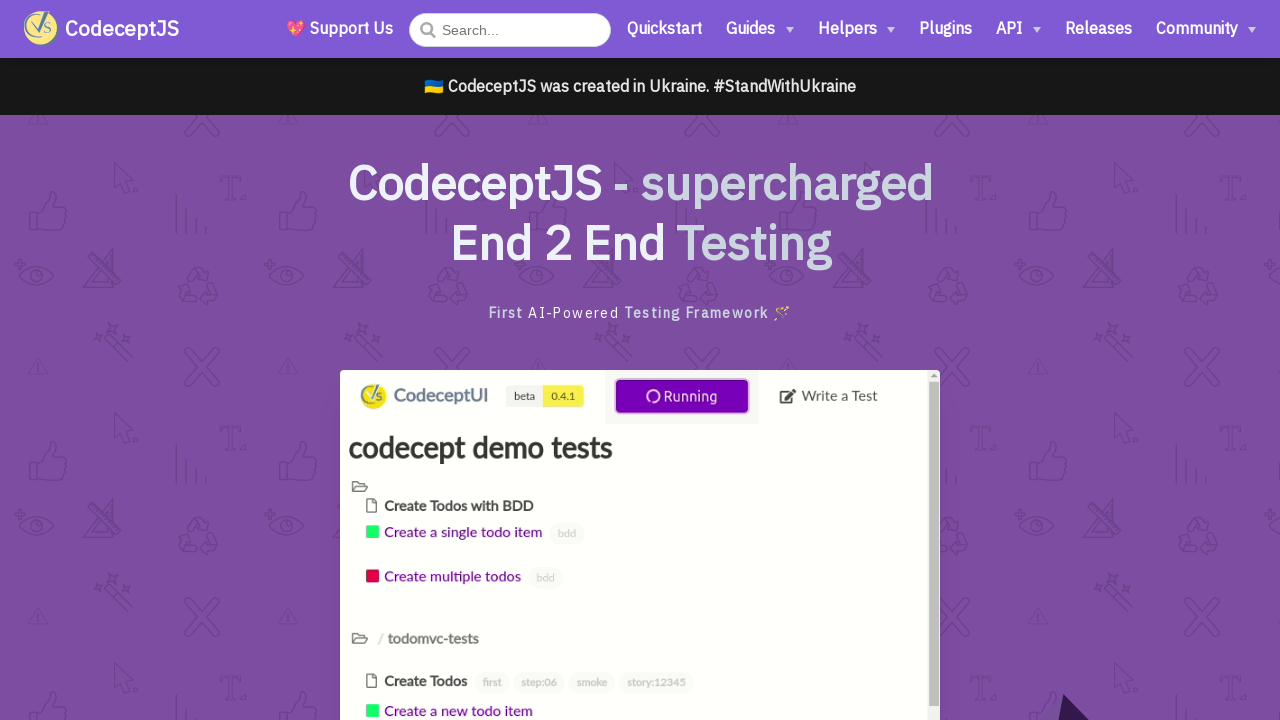

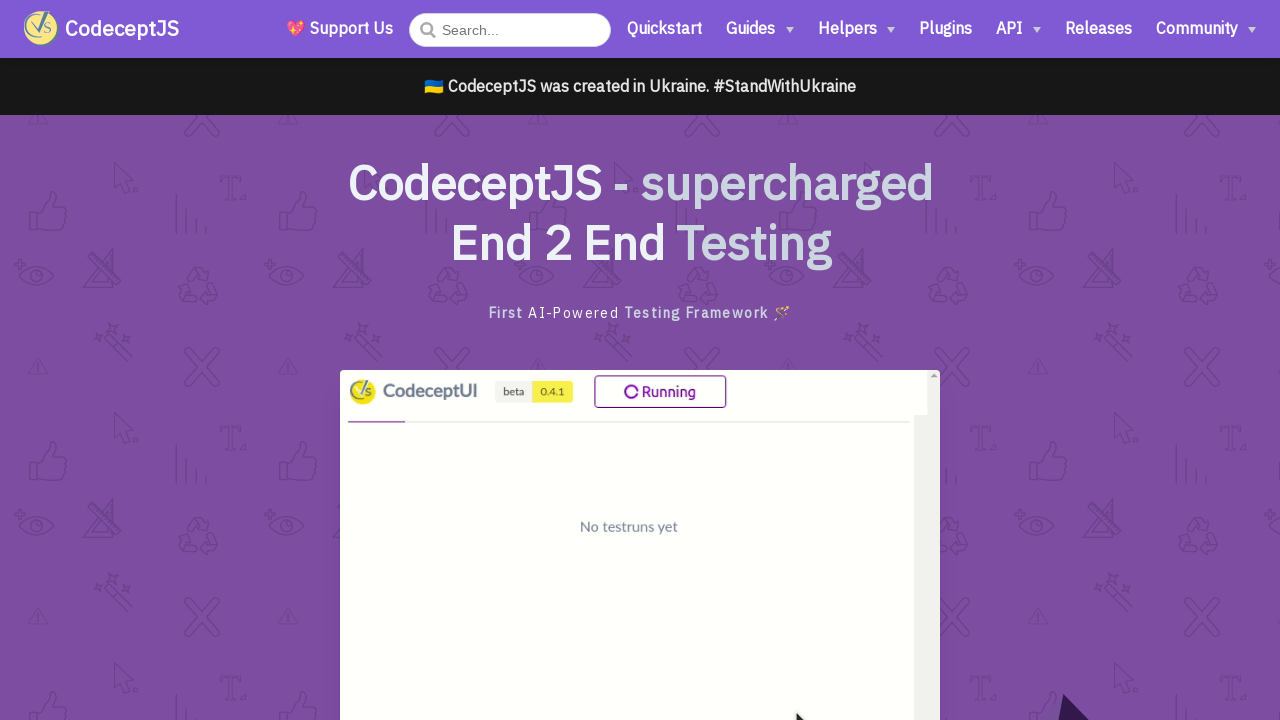